Tests implicit wait behavior when trying to find a non-existent element

Starting URL: https://safechat.com/

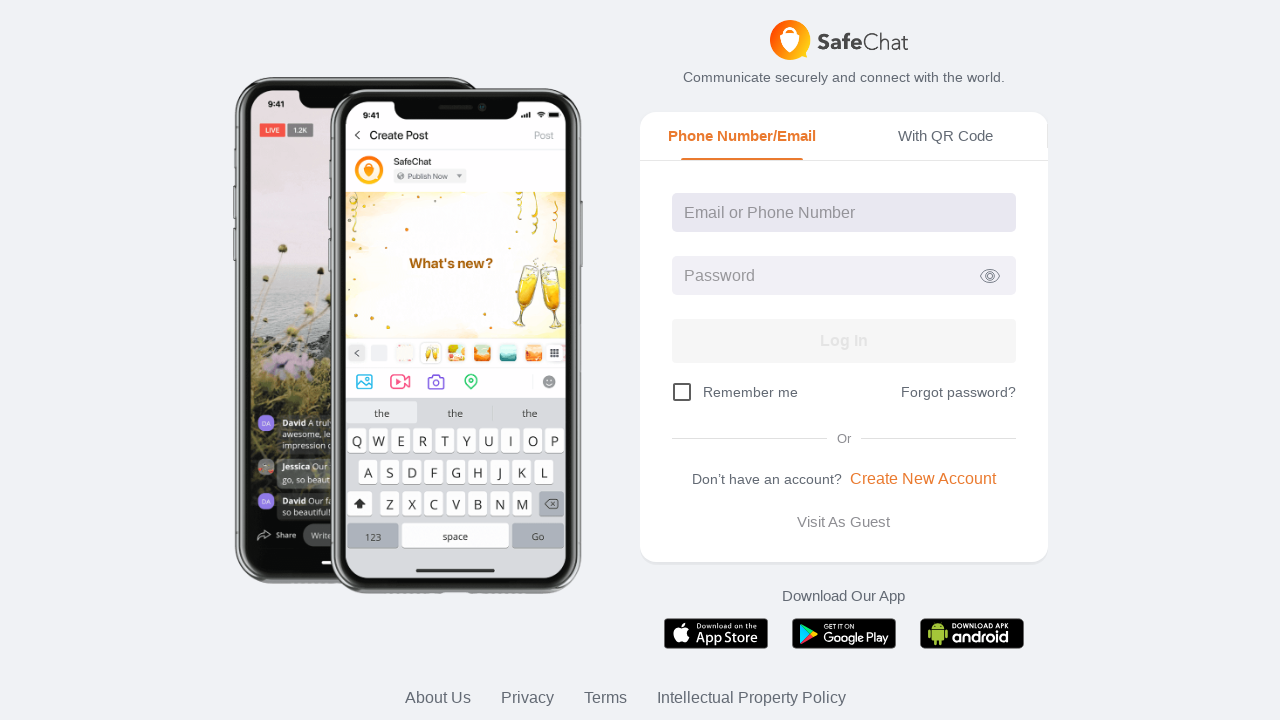

Implicit wait timeout occurred while searching for non-existent login input element
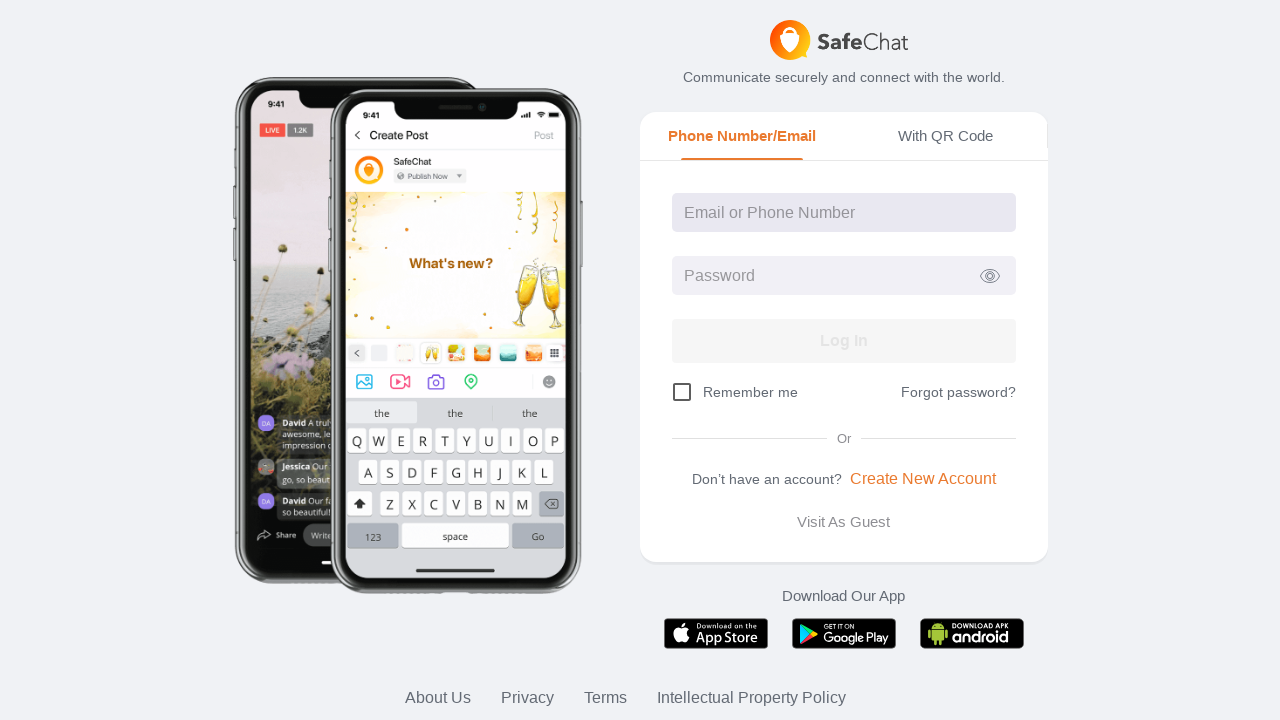

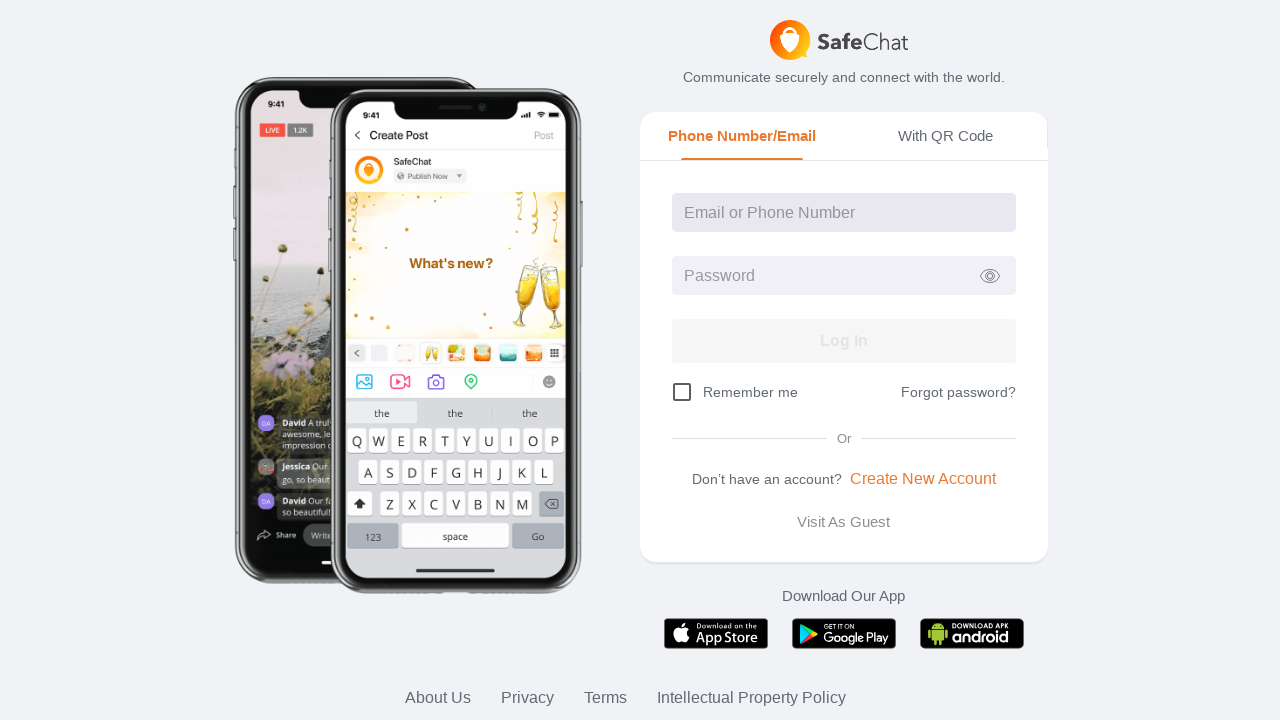